Tests drag and drop functionality by dragging a draggable element and dropping it onto a droppable target within an iframe

Starting URL: https://jqueryui.com/droppable/

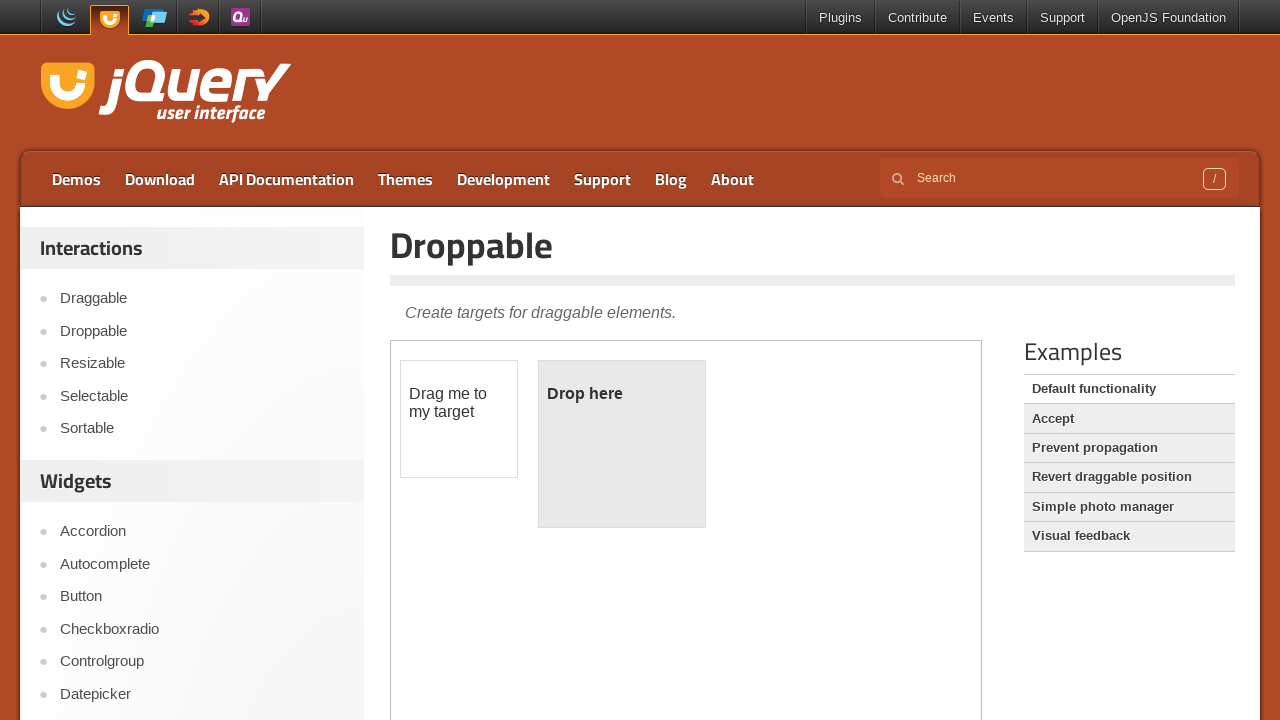

Located the iframe containing drag and drop demo
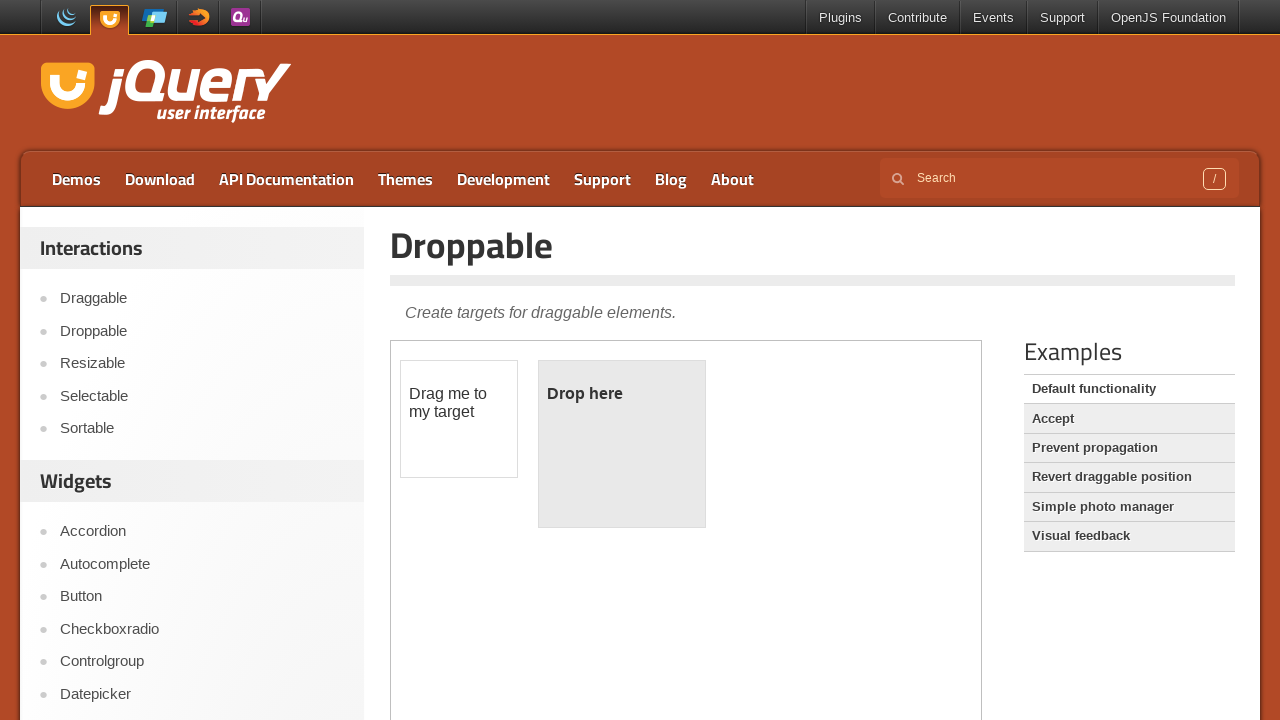

Located the draggable element within iframe
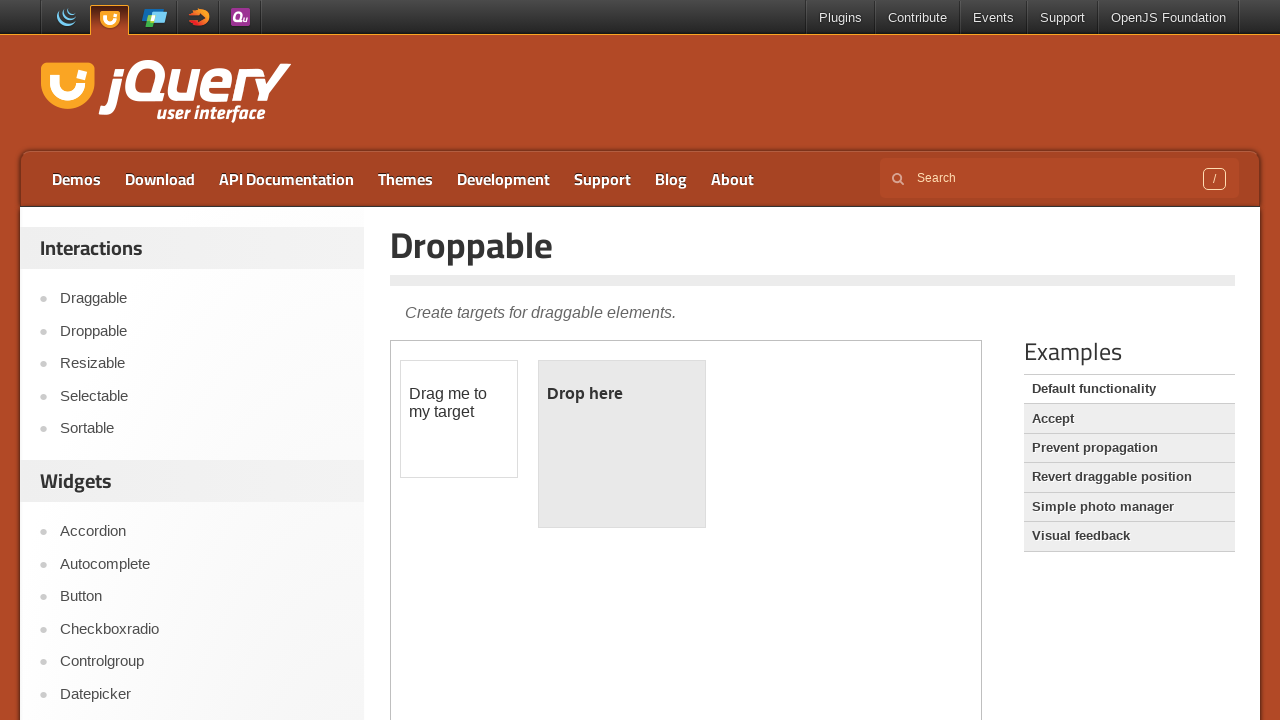

Located the droppable target within iframe
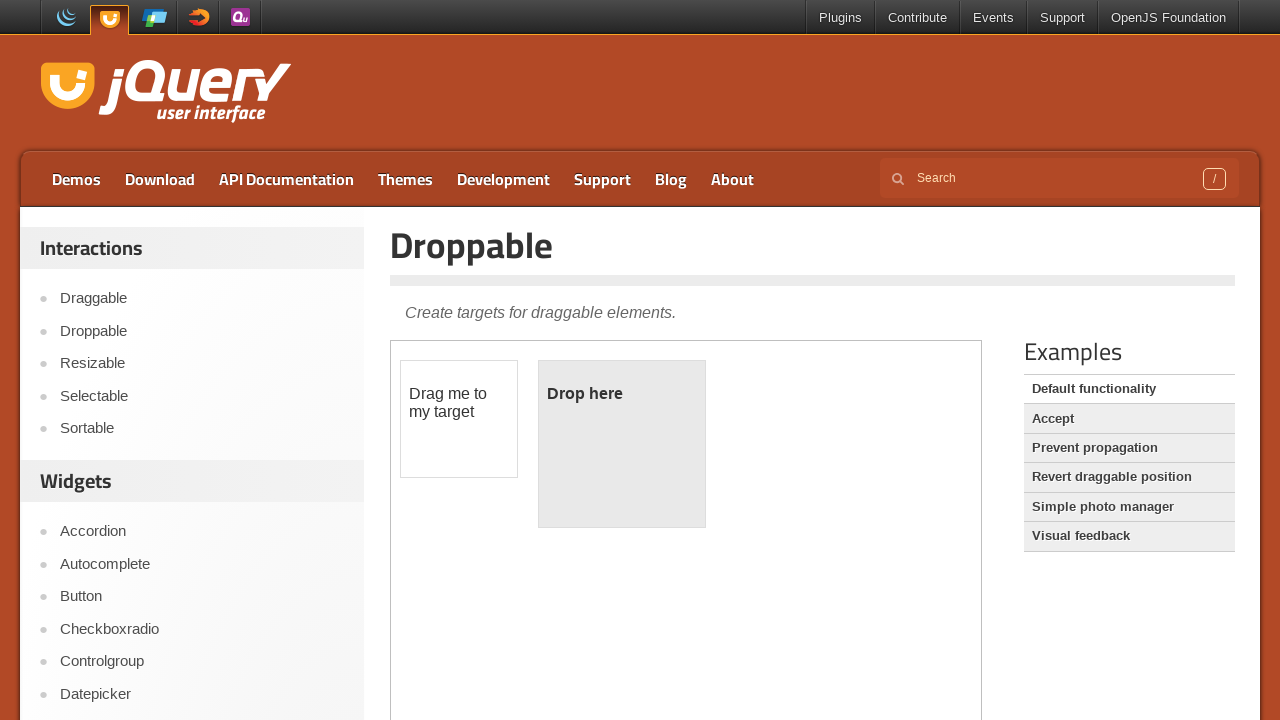

Dragged draggable element and dropped it onto droppable target at (622, 444)
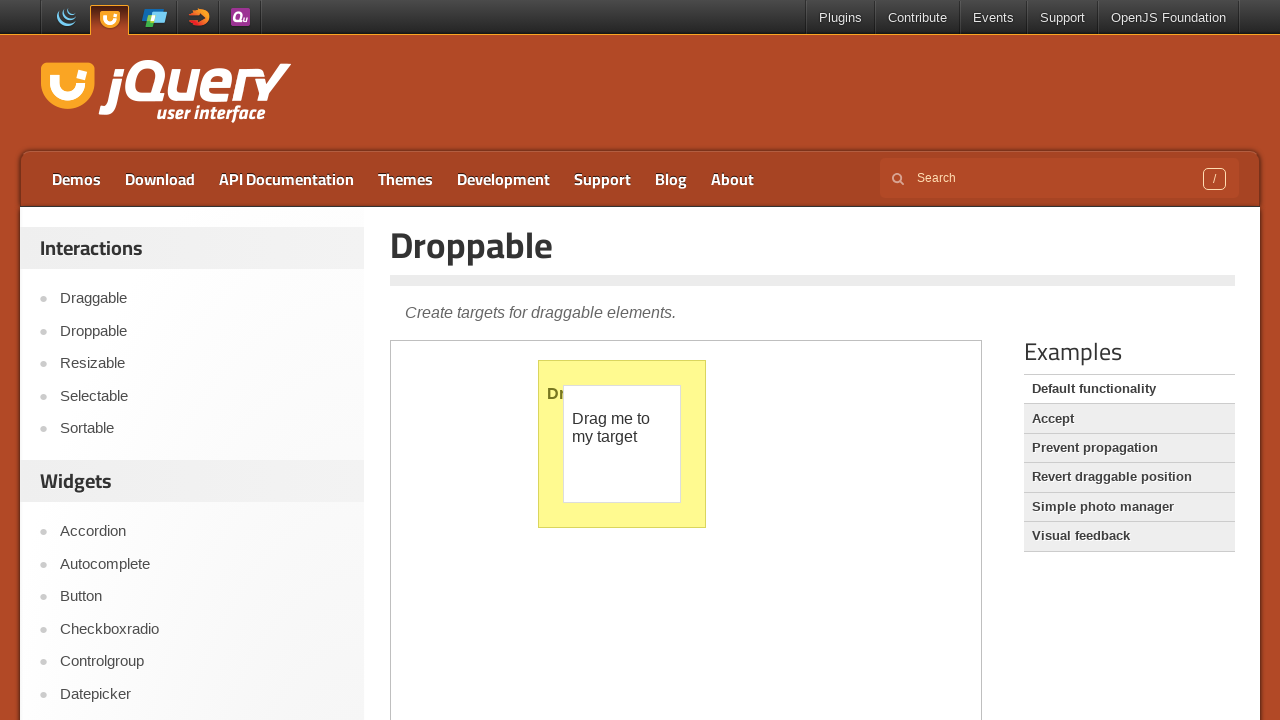

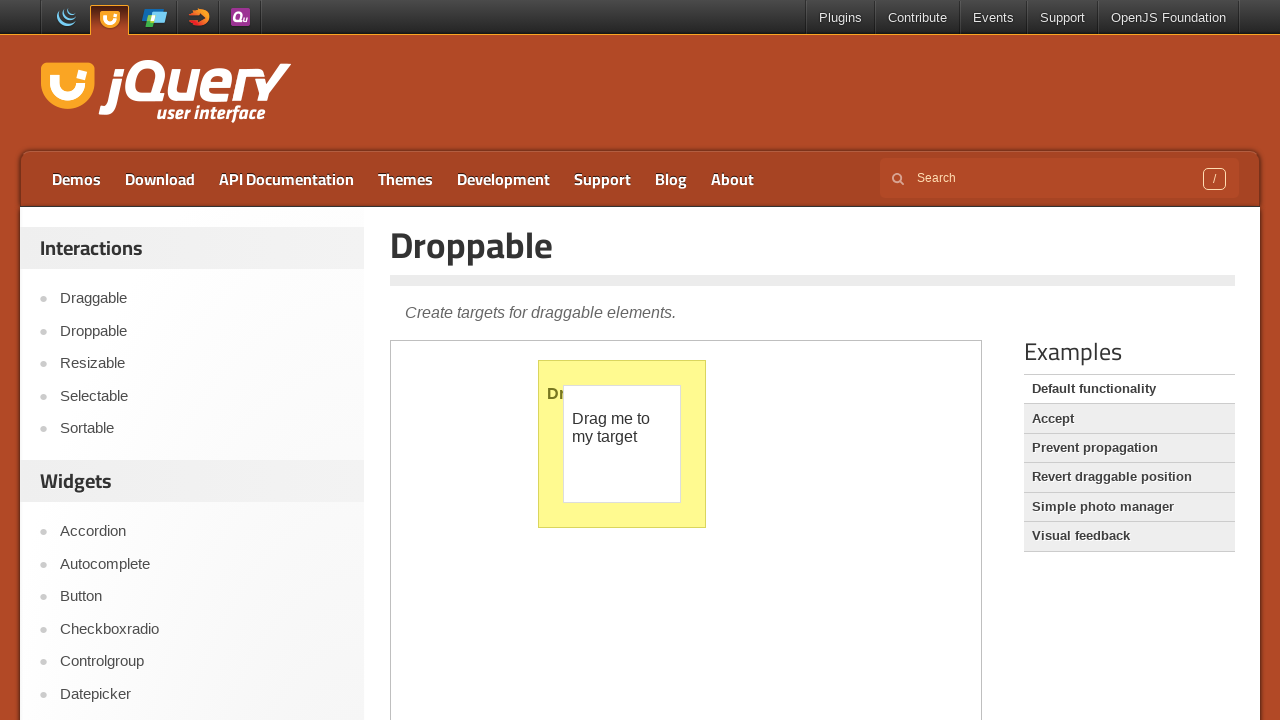